Tests page scrolling functionality by scrolling to a specific element and clicking on a link that opens in the same window

Starting URL: http://www.testdiary.com/training/selenium/selenium-test-page/

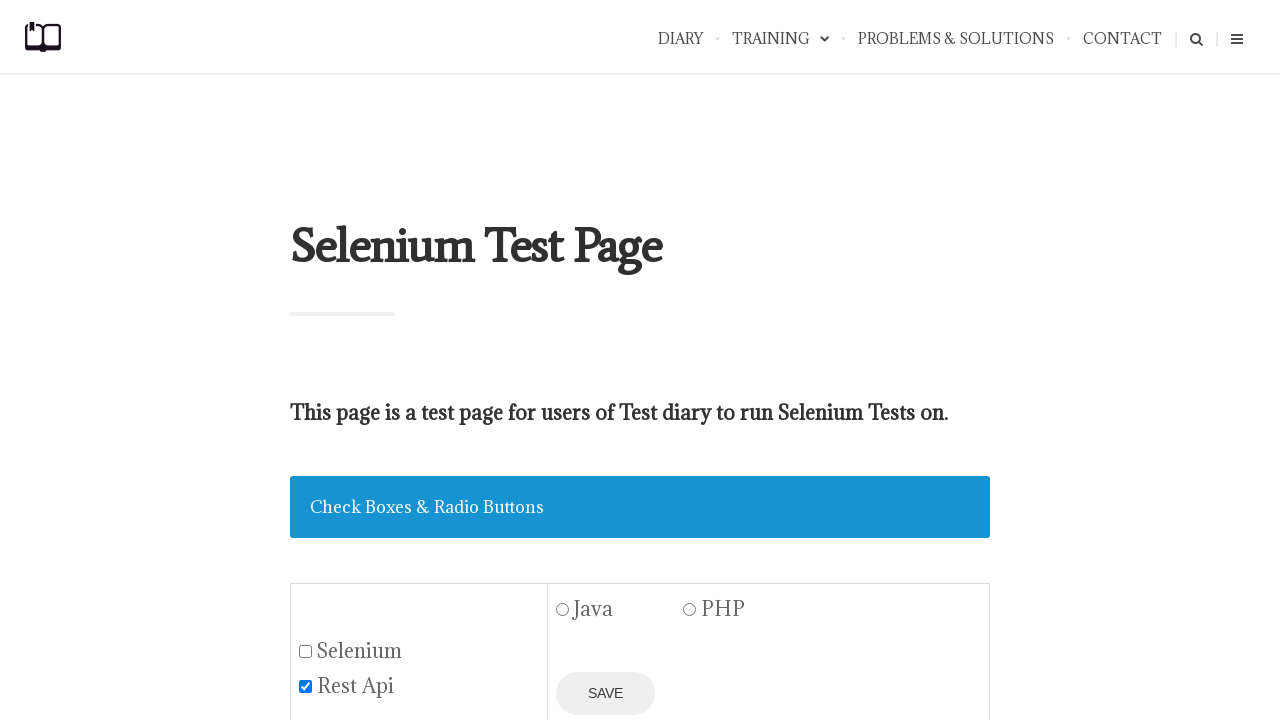

Waited for 'Open page in the same window' link to be visible
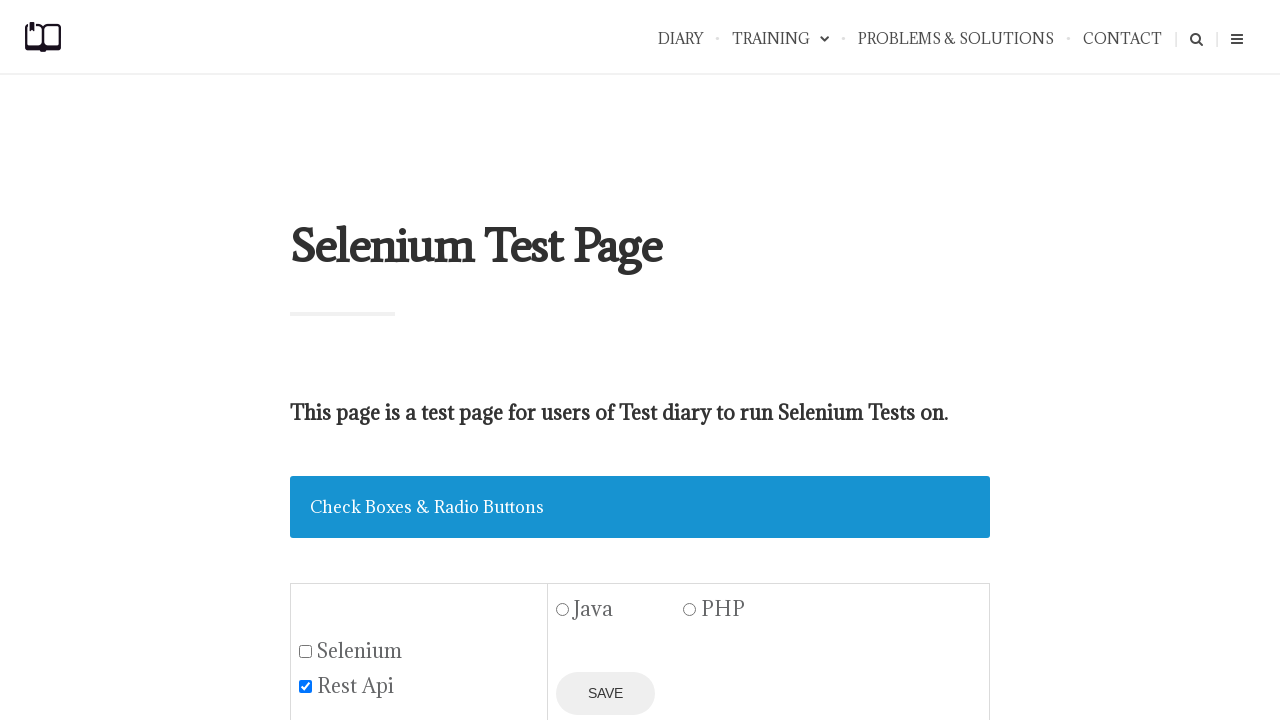

Scrolled to 'Open page in the same window' link
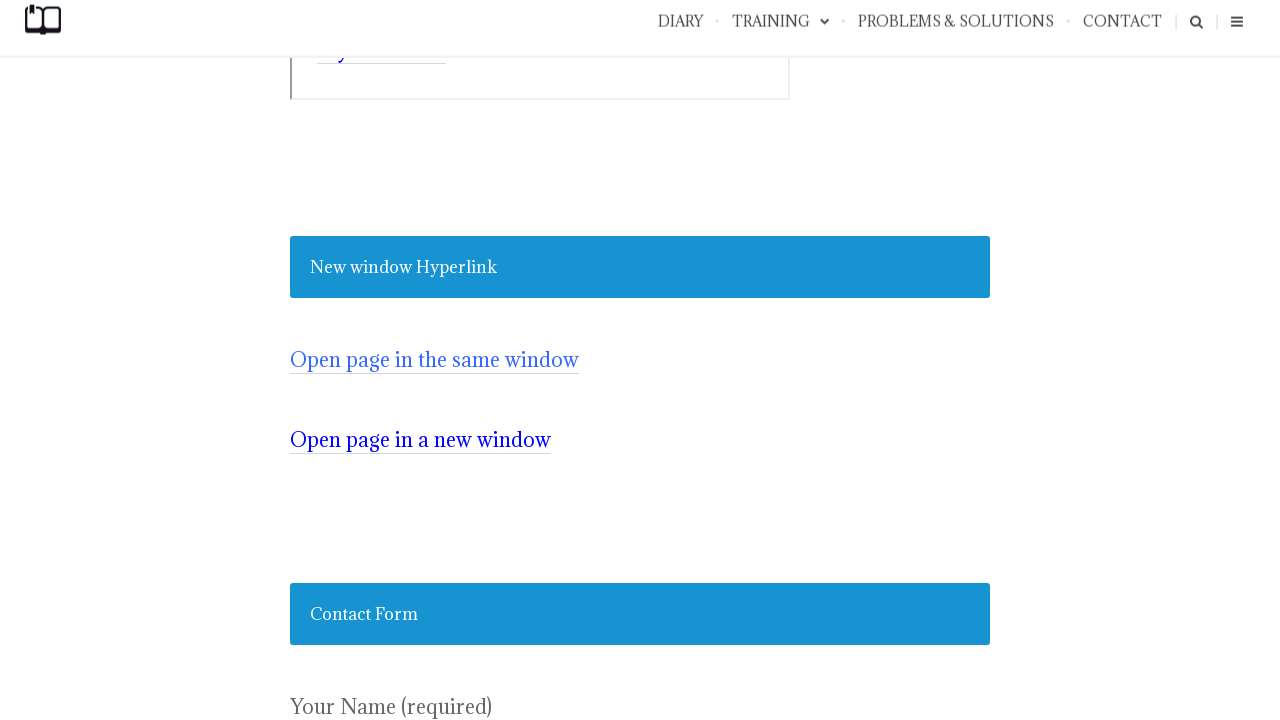

Clicked 'Open page in the same window' link at (434, 360) on a:has-text('Open page in the same window')
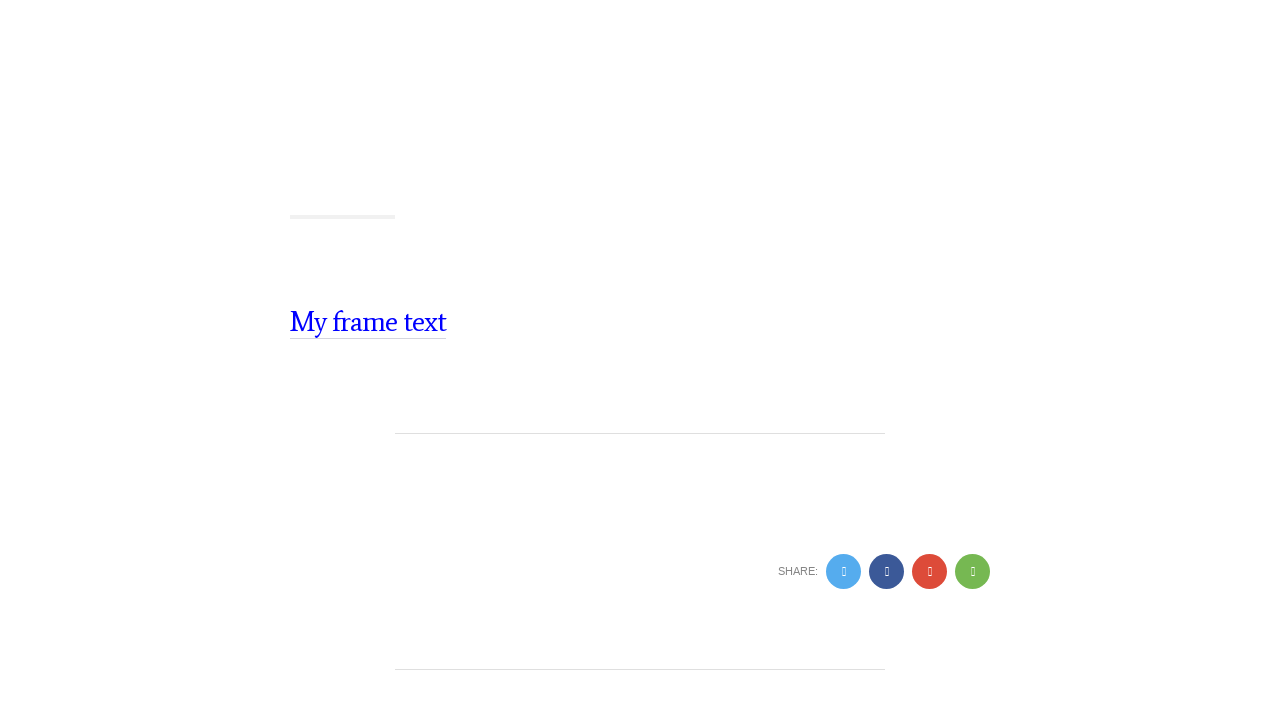

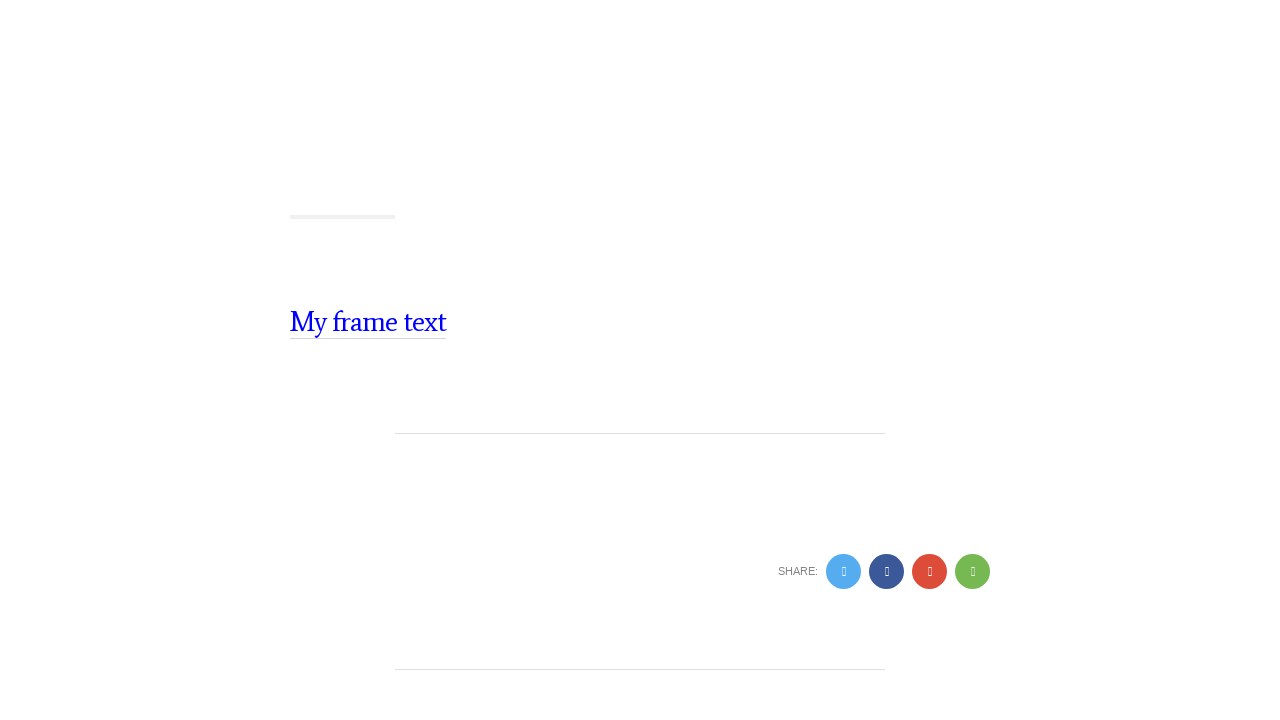